Simple navigation test that opens a web application homepage

Starting URL: https://dsportalapp.herokuapp.com

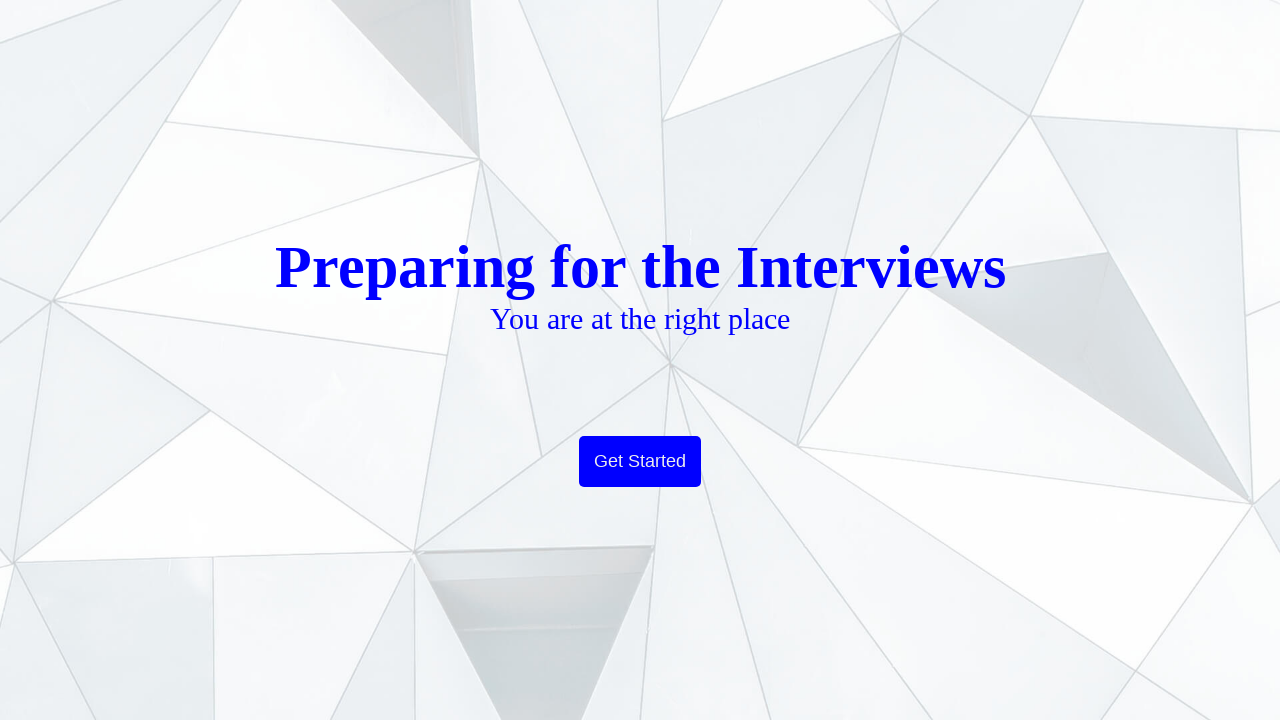

Opened DSPortal application homepage at https://dsportalapp.herokuapp.com
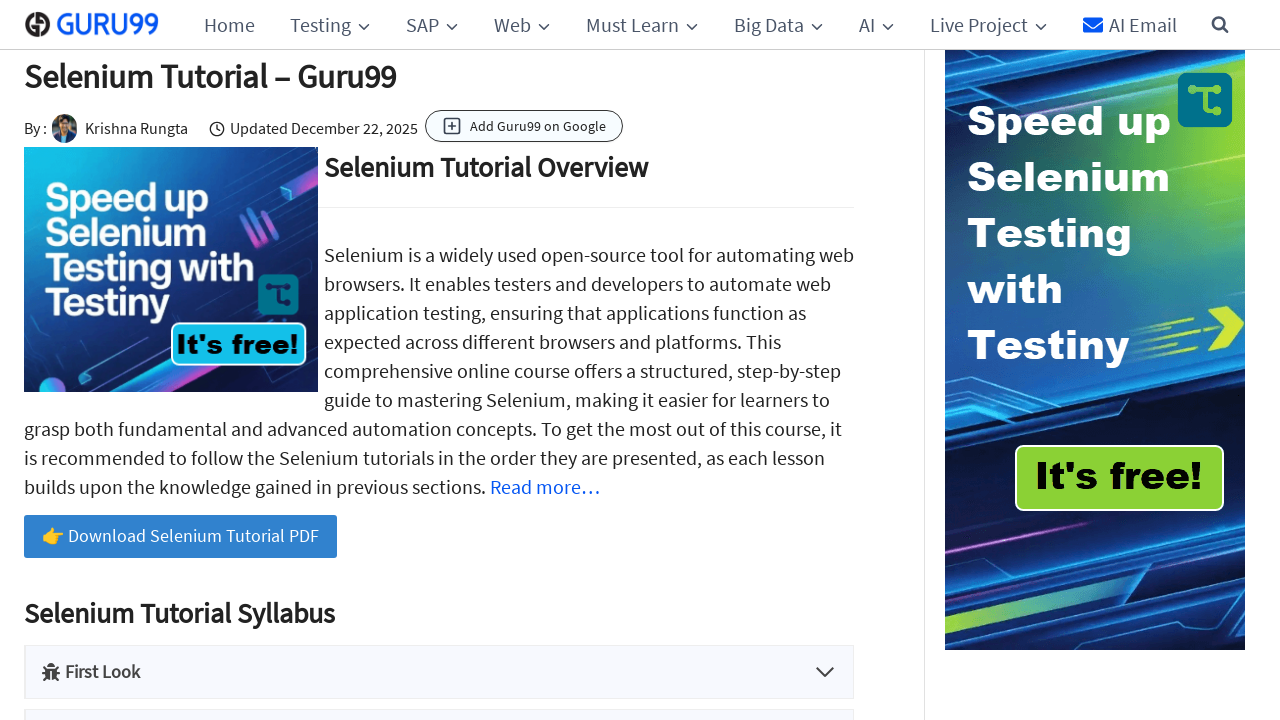

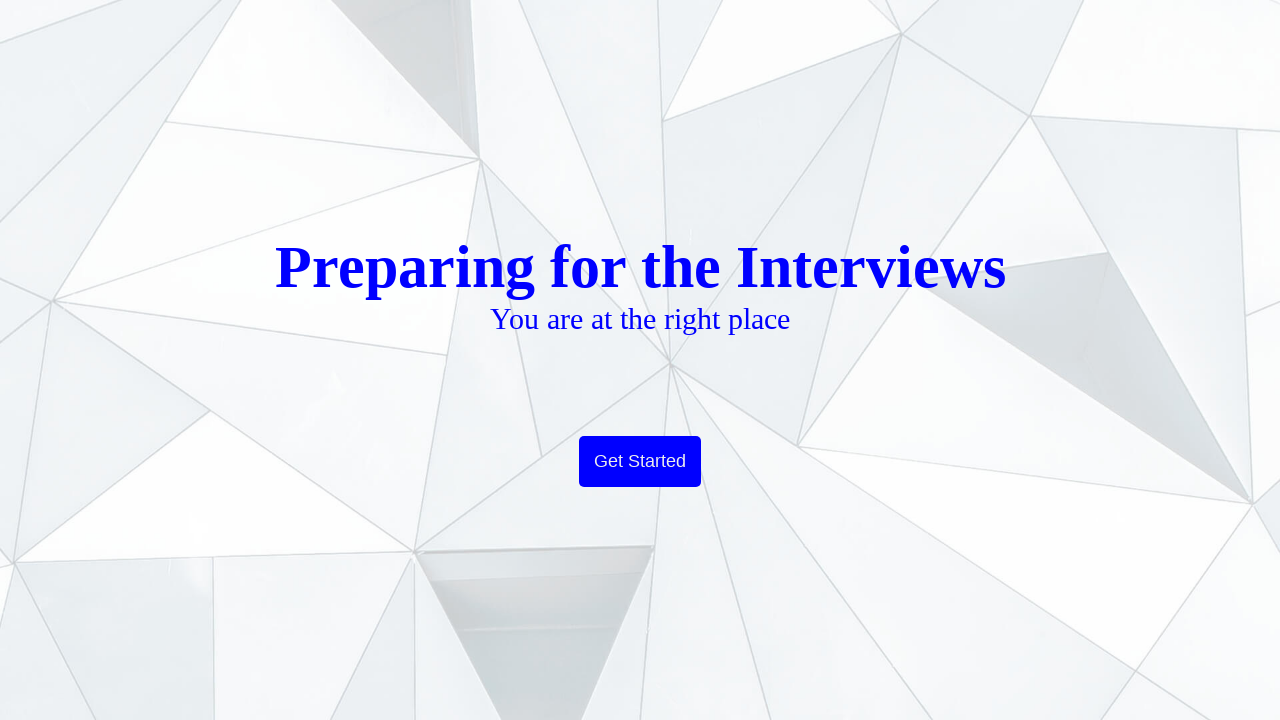